Tests multiplication operation with inputs 0 * (-1) = 0

Starting URL: https://testsheepnz.github.io/BasicCalculator.html

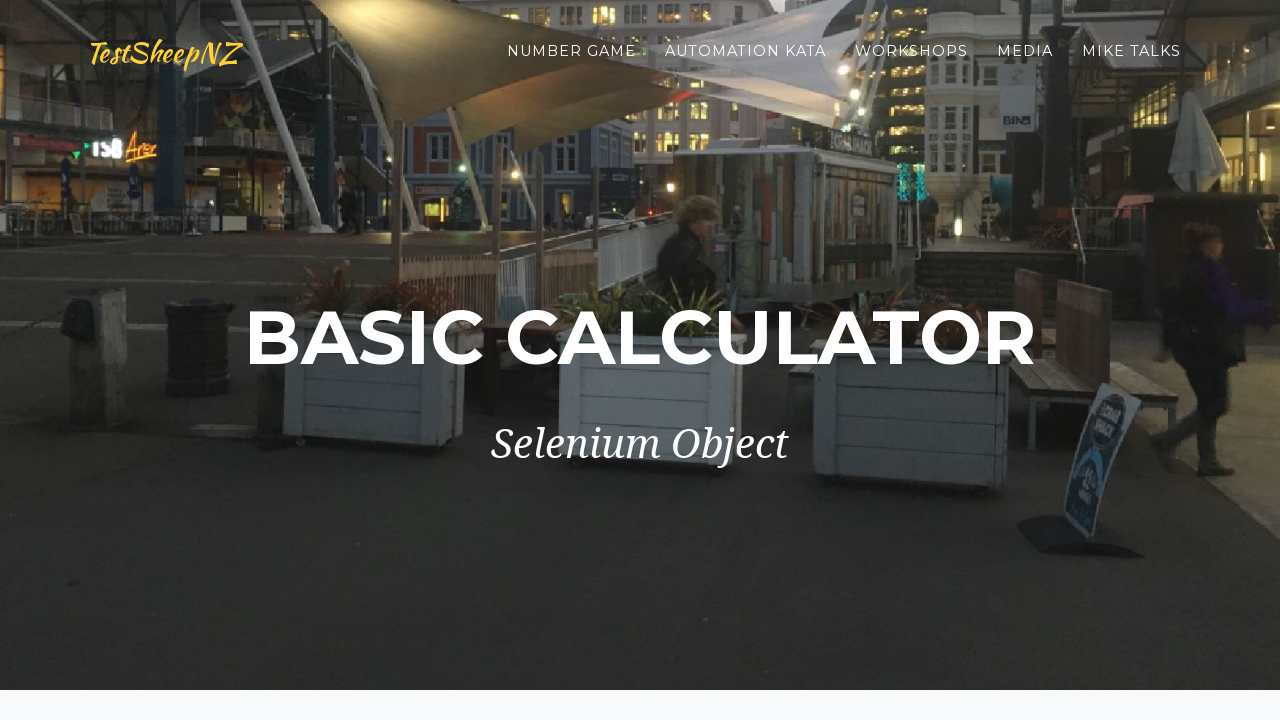

Filled first number field with '0' on #number1Field
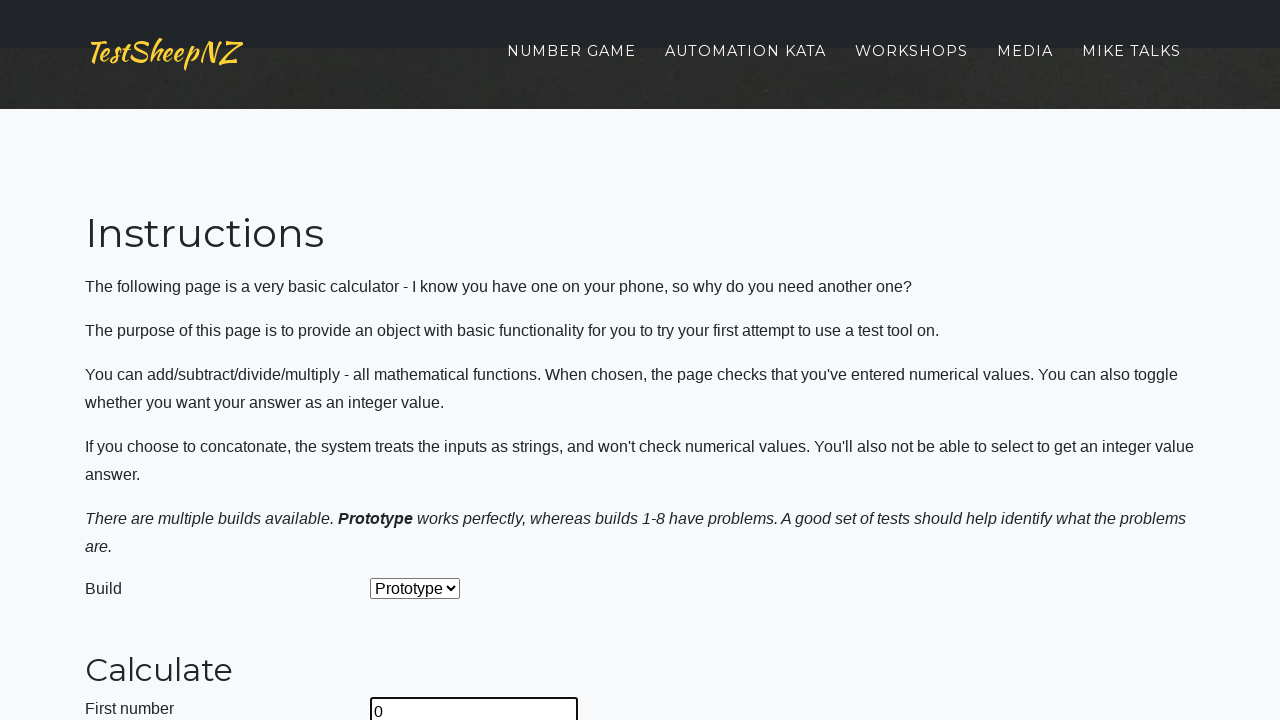

Filled second number field with '-1' on #number2Field
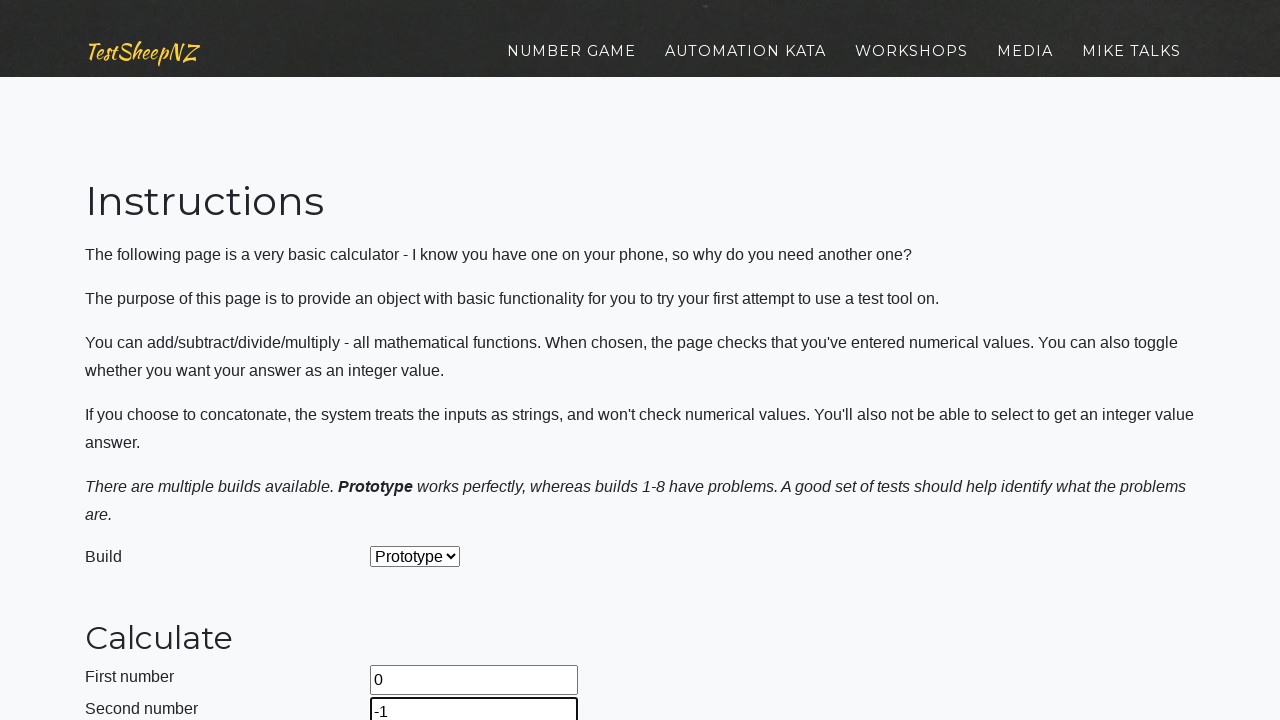

Selected 'Multiply' operation from dropdown on #selectOperationDropdown
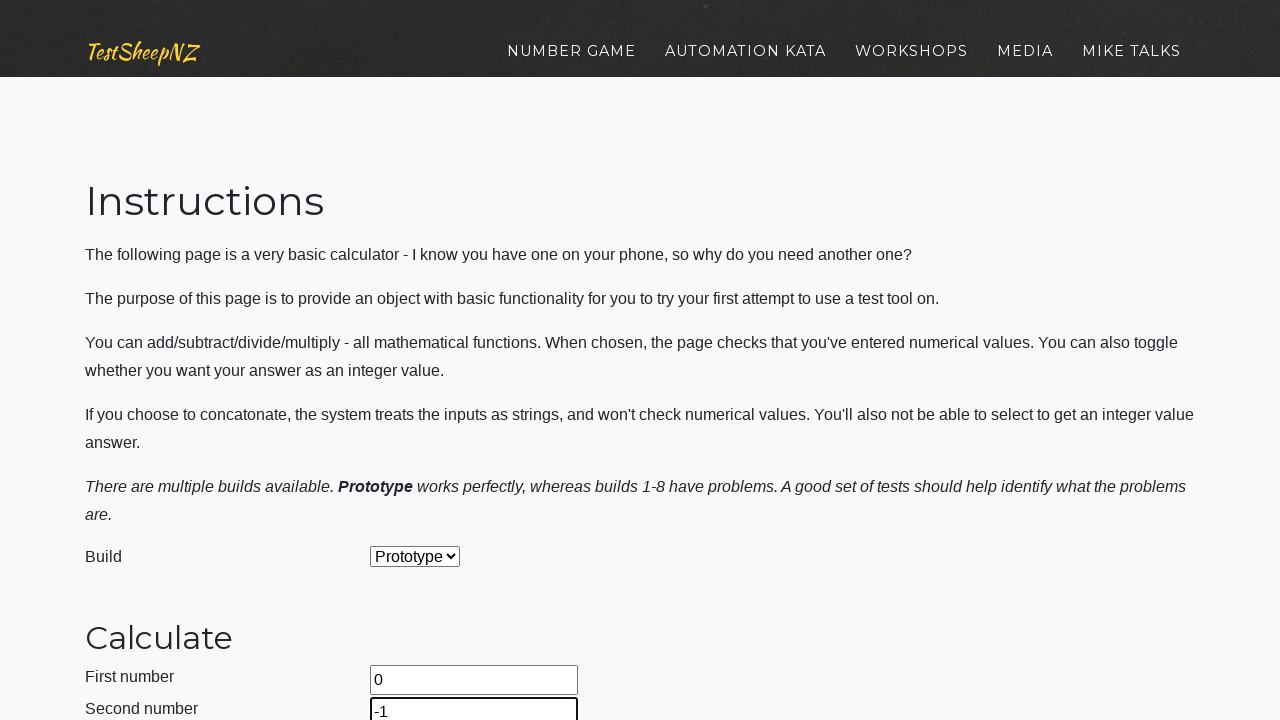

Clicked calculate button at (422, 361) on #calculateButton
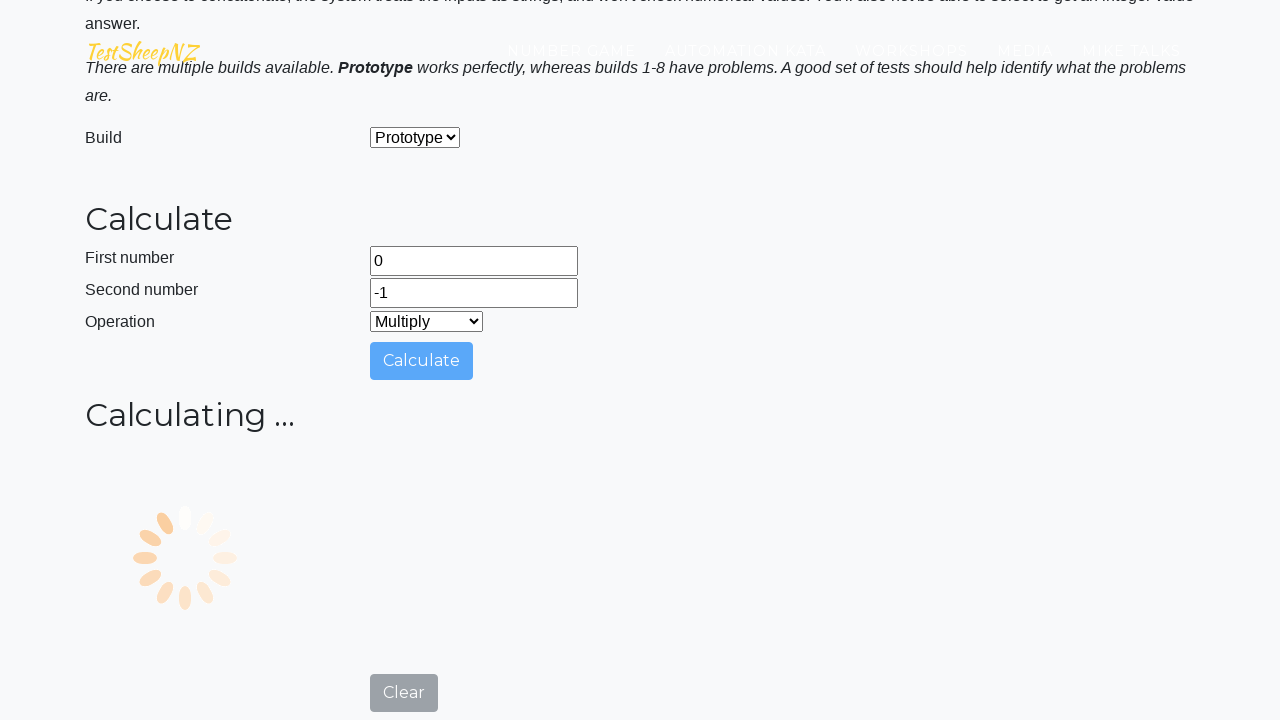

Answer field loaded, multiplication result displayed
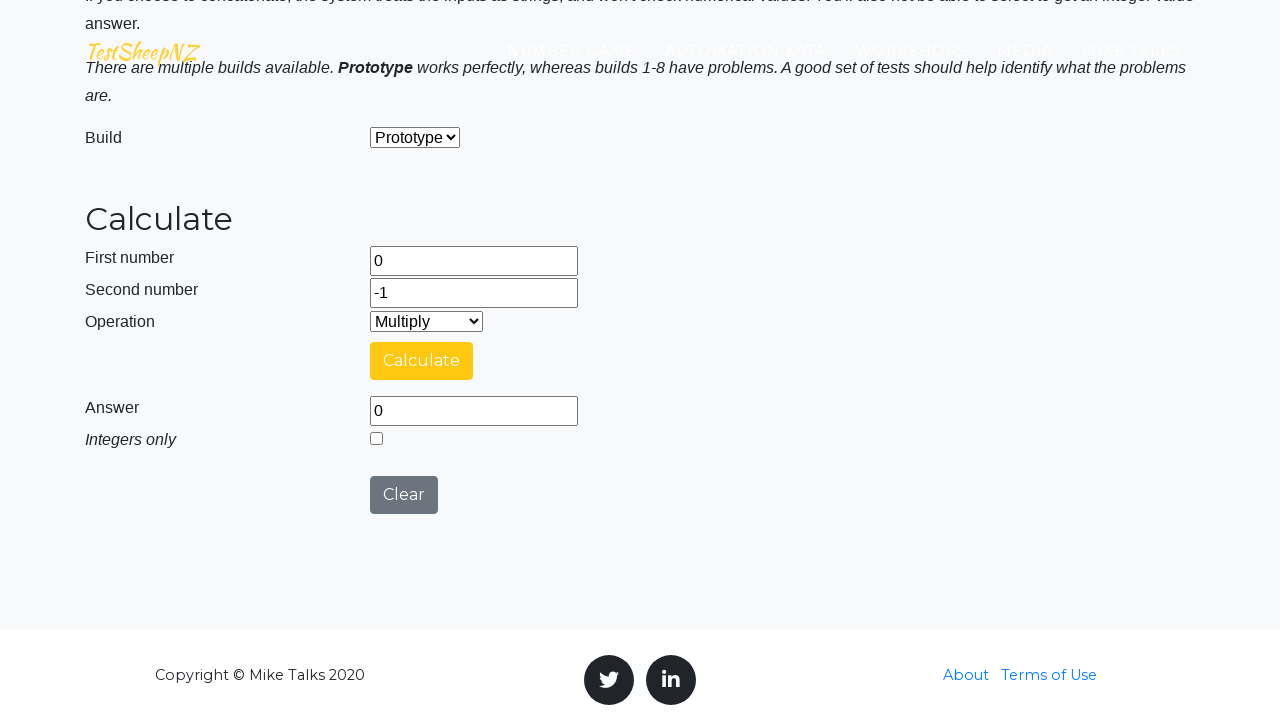

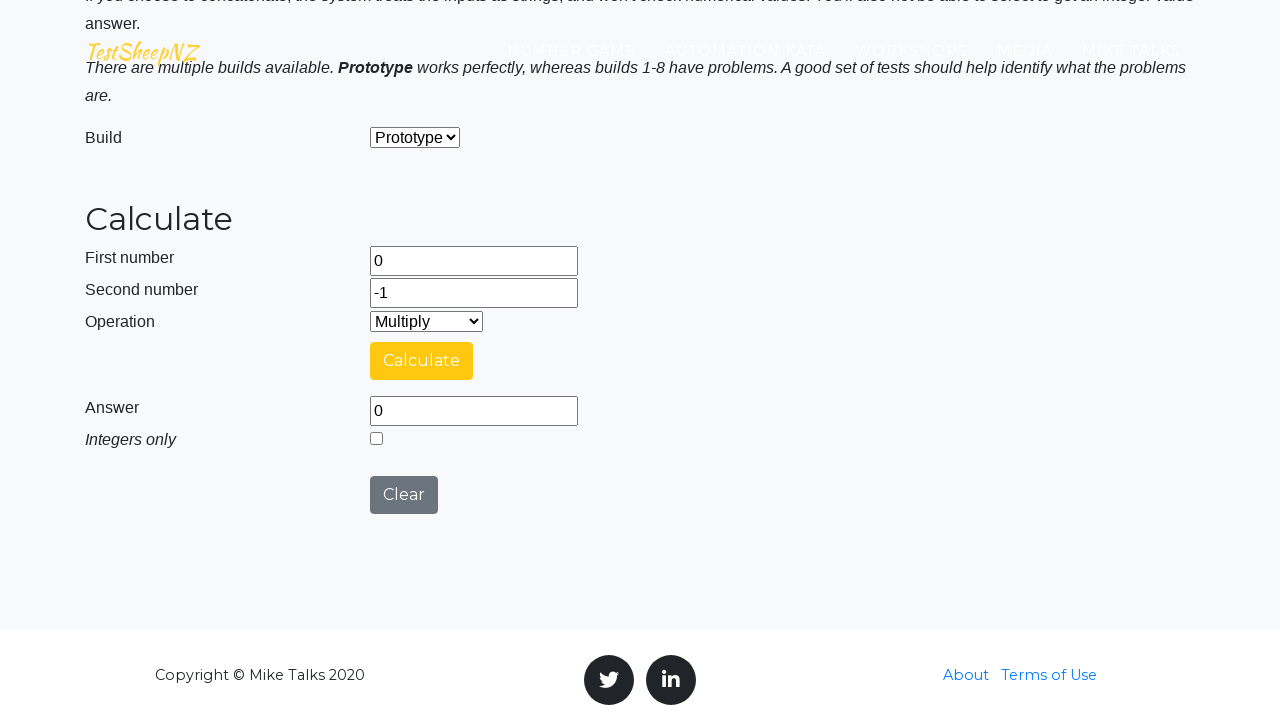